Navigates to Apple's homepage with network interception to block images. Tests basic page load functionality.

Starting URL: https://www.apple.com/

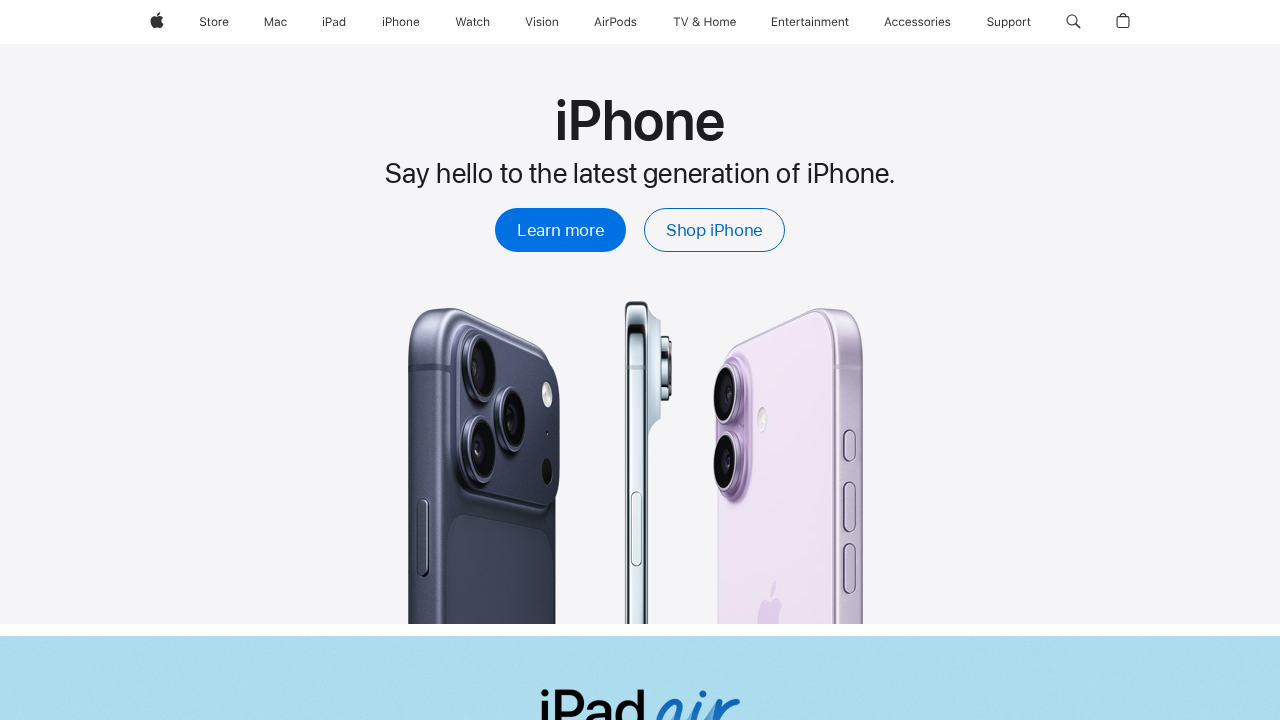

Set up network interception to block image requests
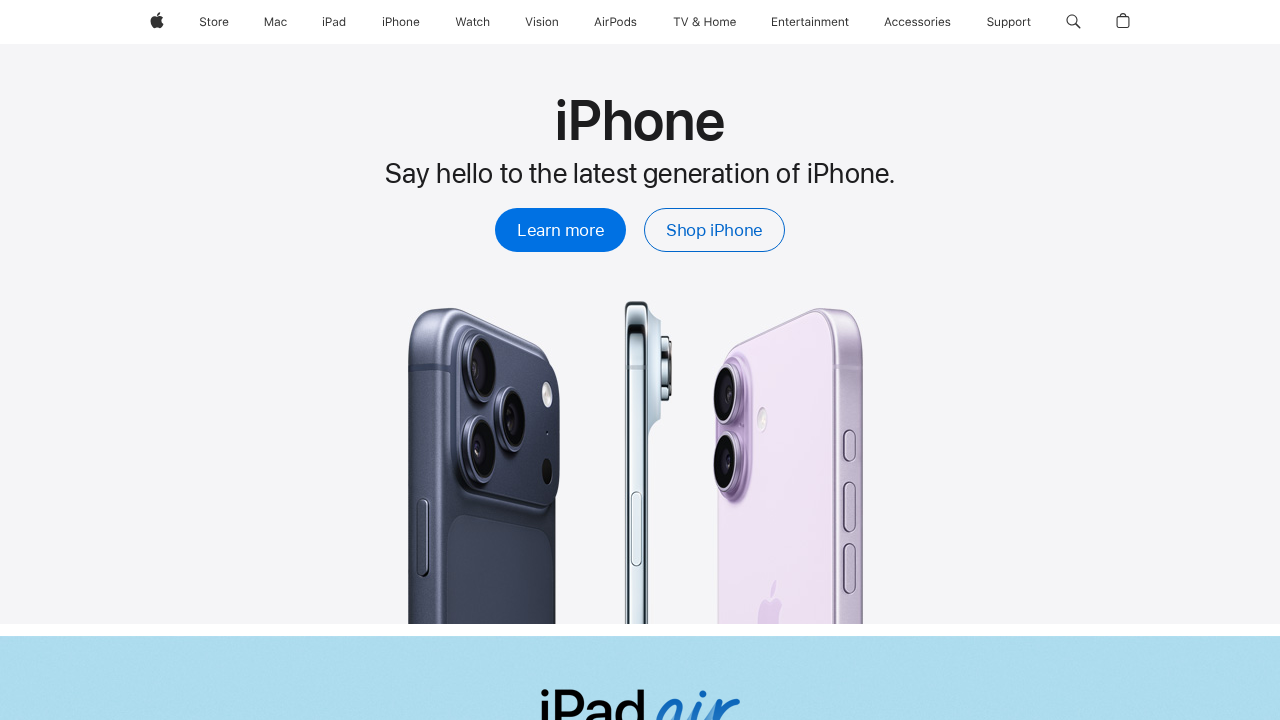

Navigated to Apple's homepage
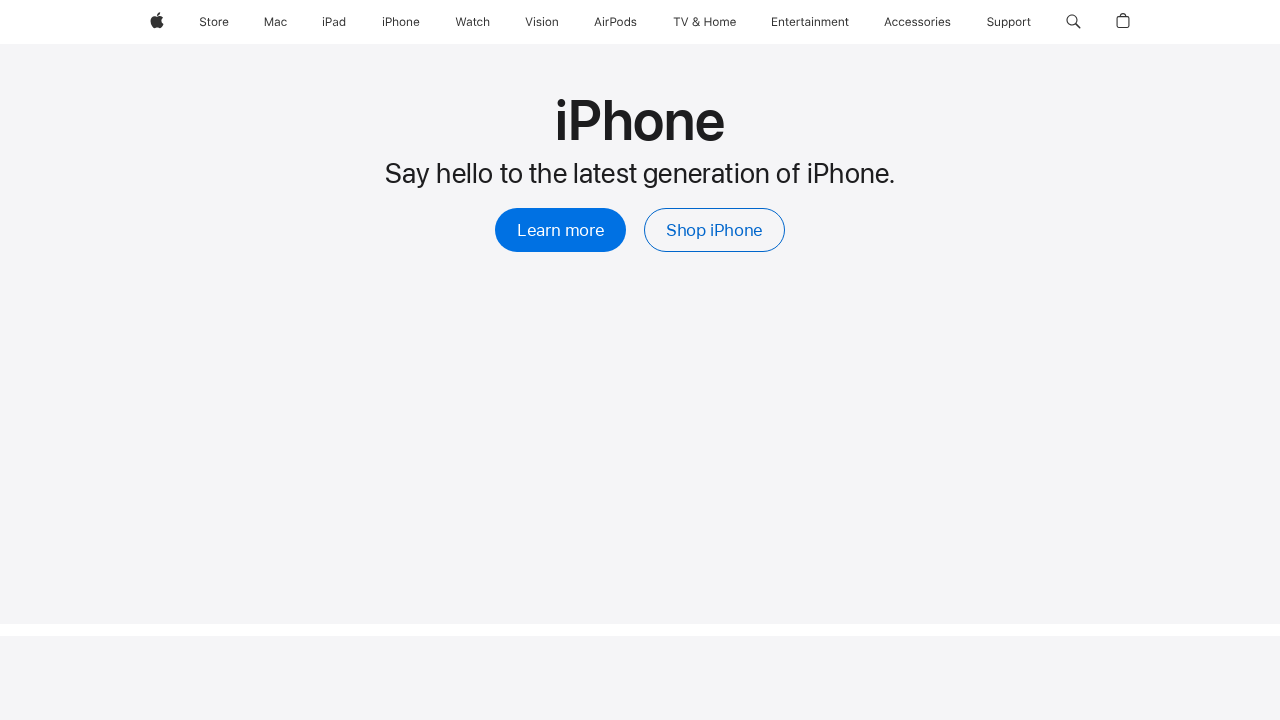

Page fully loaded (domcontentloaded state reached)
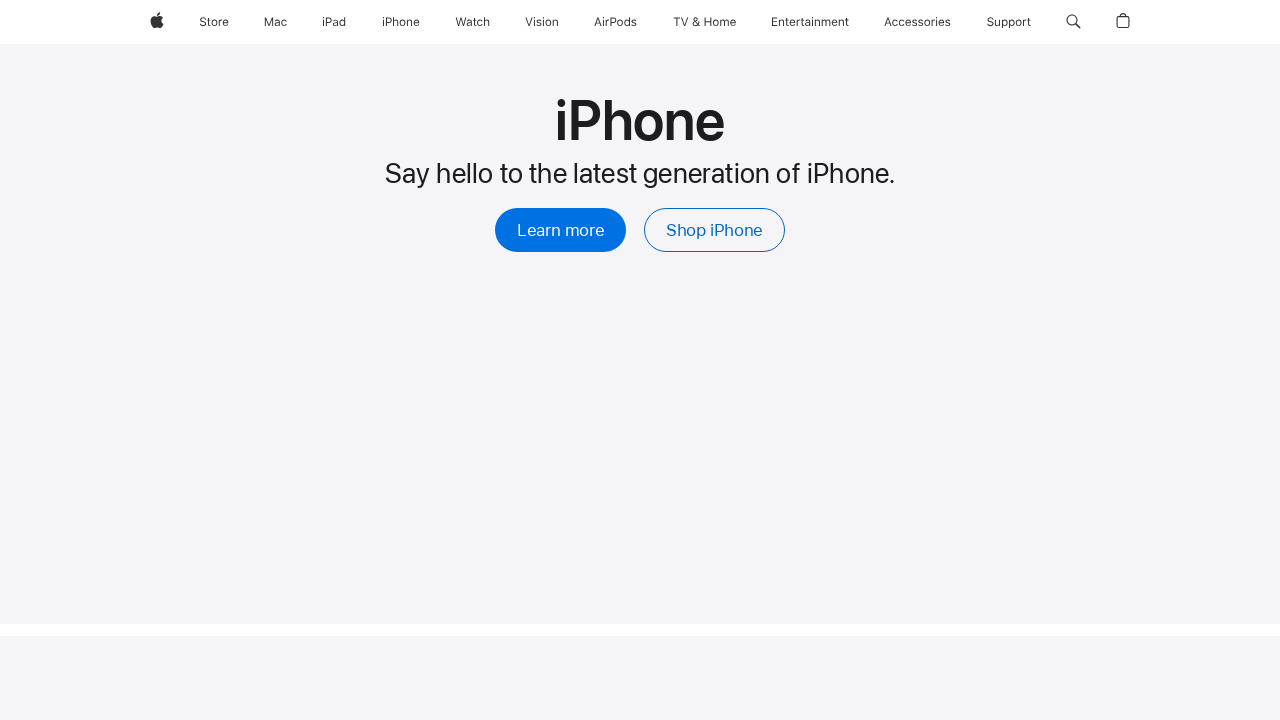

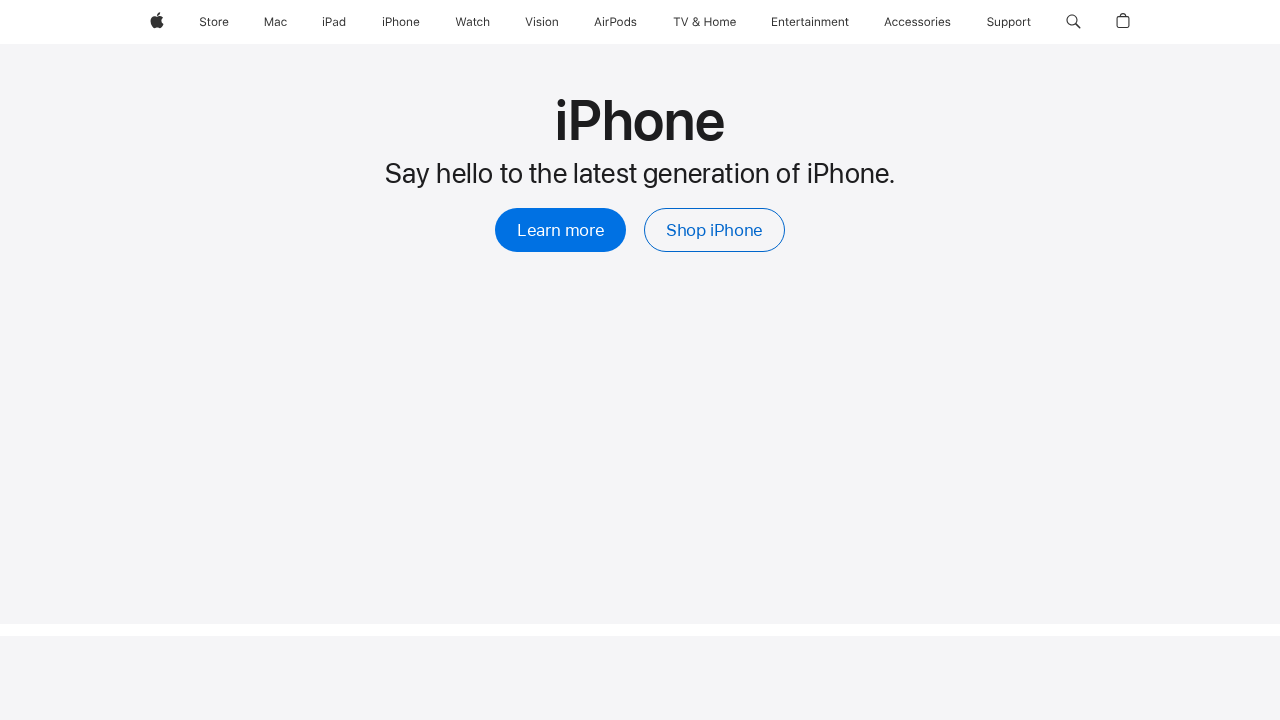